Demonstrates various CSS selector techniques by navigating through a QA practice website, clicking on tabs, navigating to the Inputs section, and interacting with form elements using different CSS selector patterns.

Starting URL: https://www.qa-practice.com/elements/button/simple

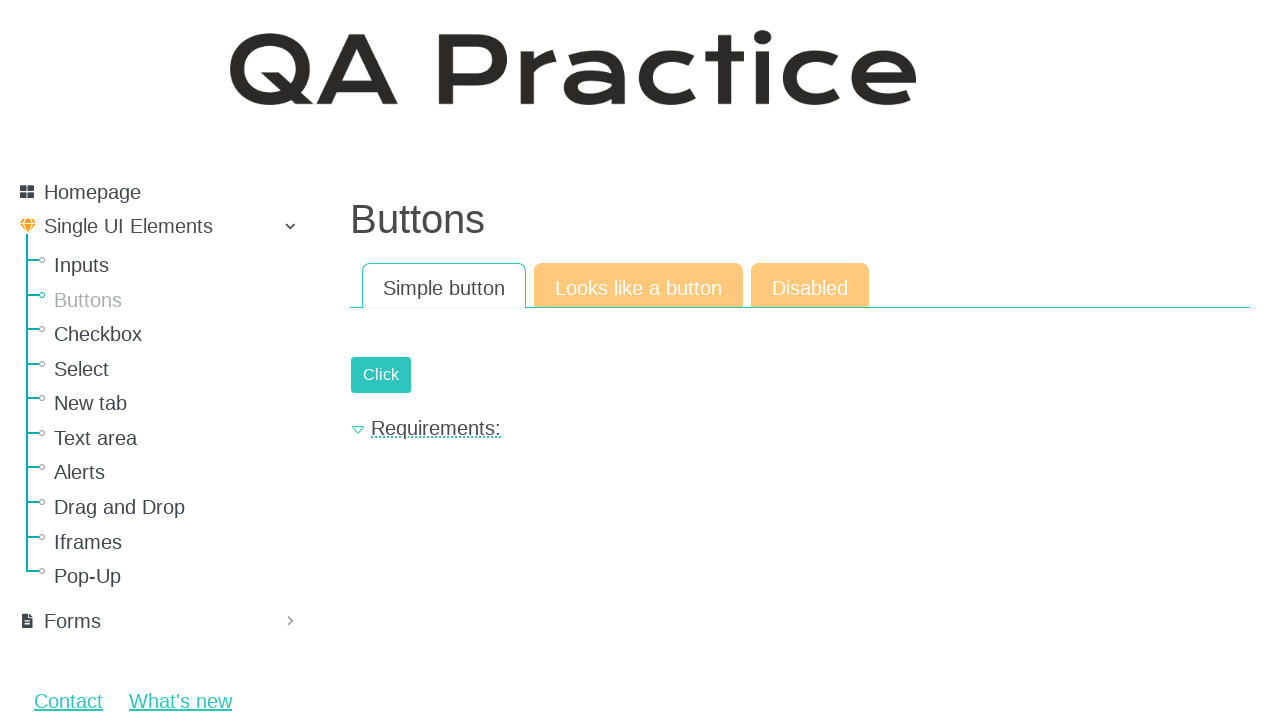

Clicked on the second tab using nth-of-type CSS selector at (638, 285) on li.tab:nth-of-type(2)
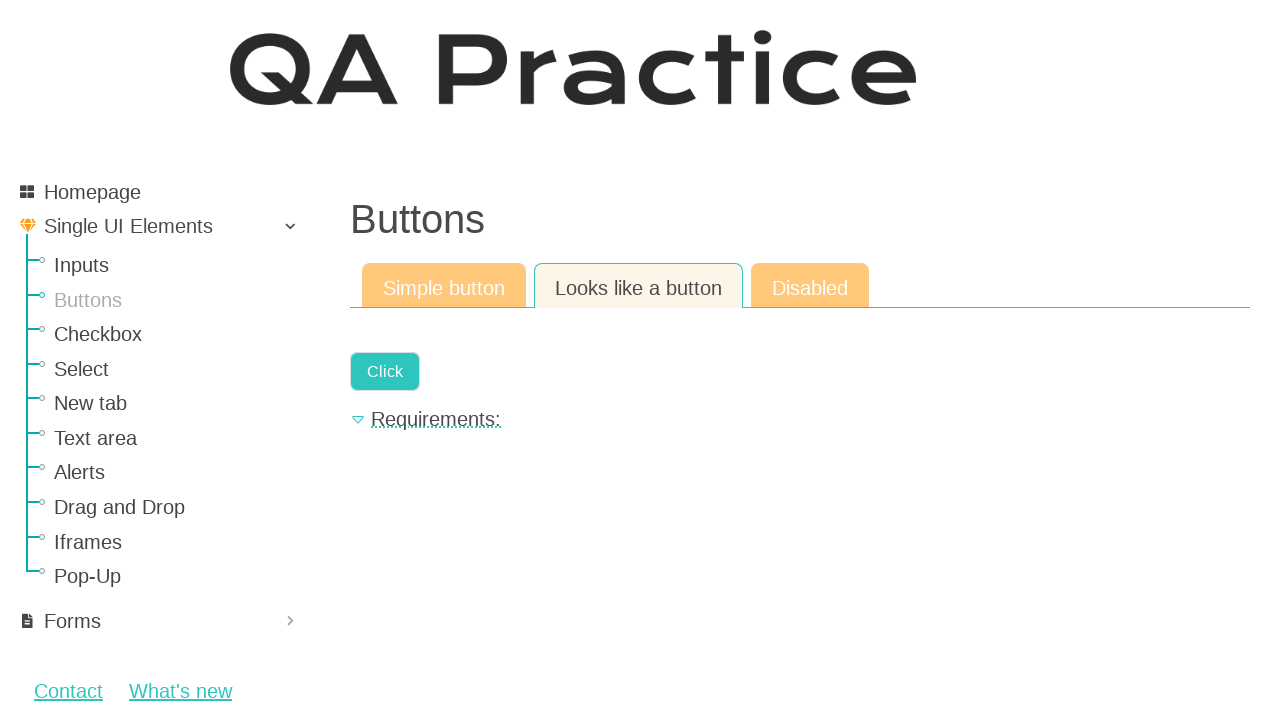

Clicked on 'Inputs' link to navigate to the Inputs section at (180, 265) on text=Inputs
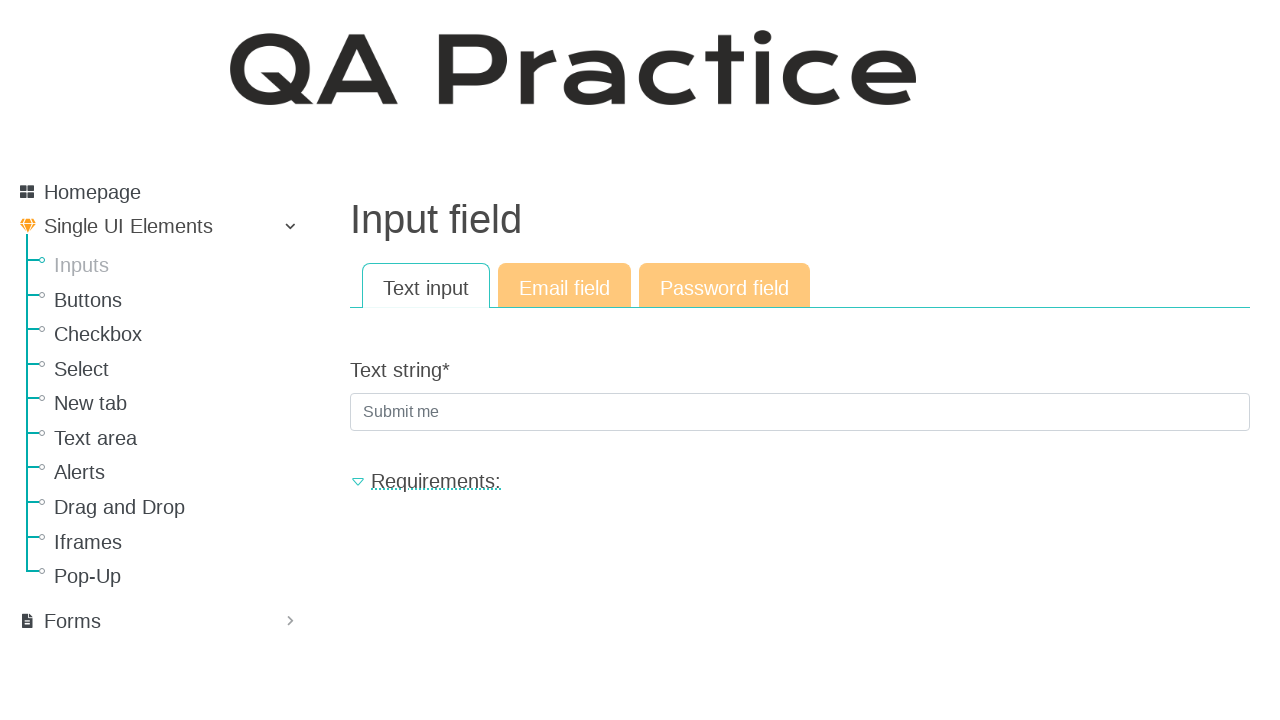

Clicked on element with class containing 'requiredField' using attribute selector at (400, 370) on [class~='requiredField']
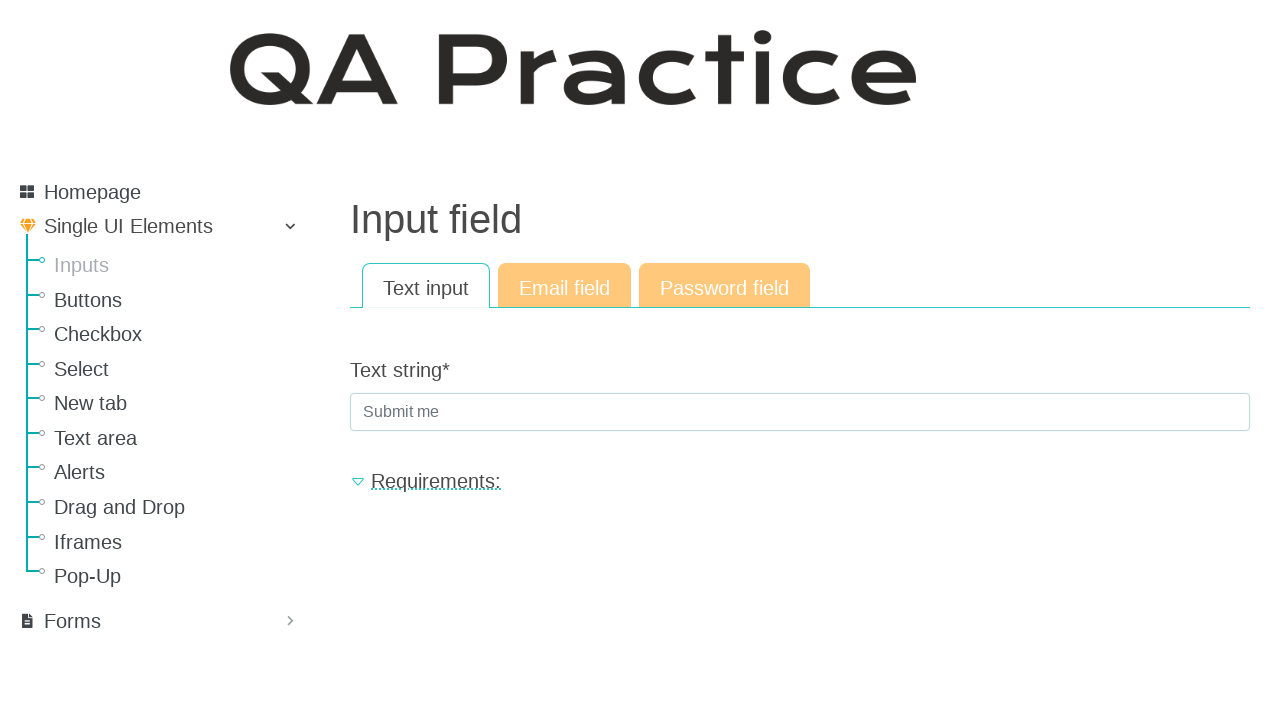

Clicked on label inside form with method='post' using descendant combinator at (400, 370) on form[method='post'] label
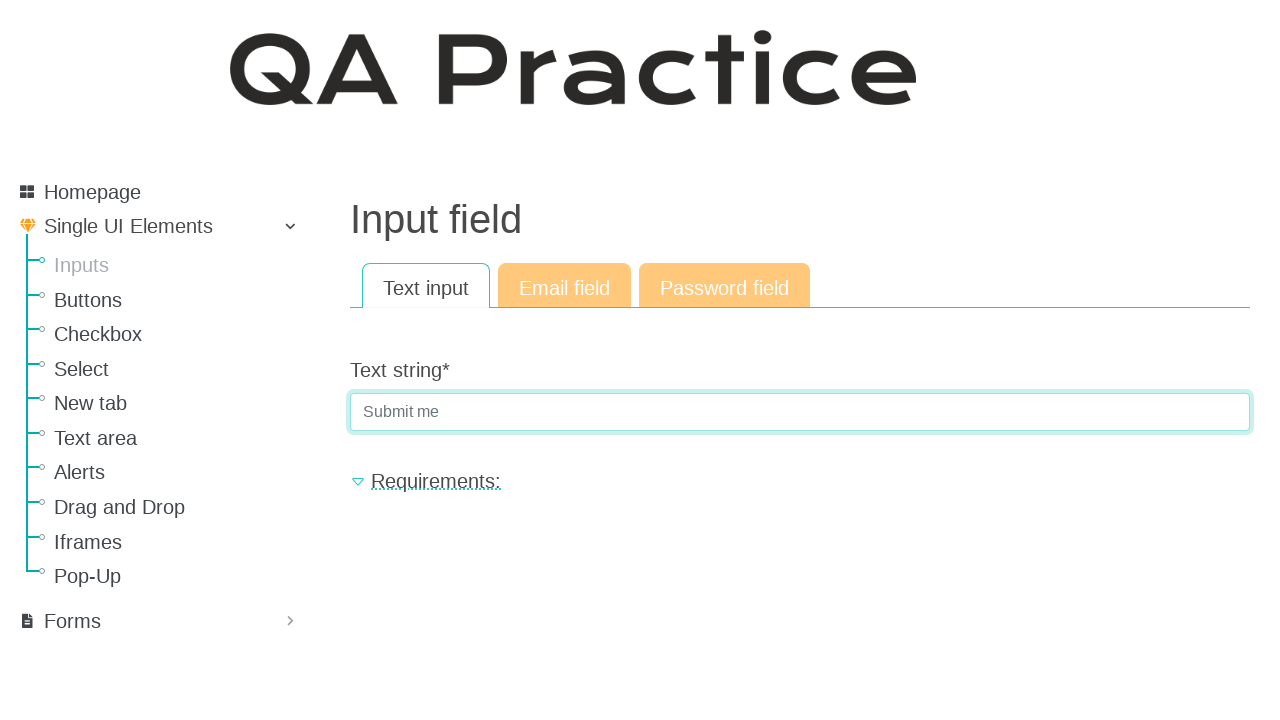

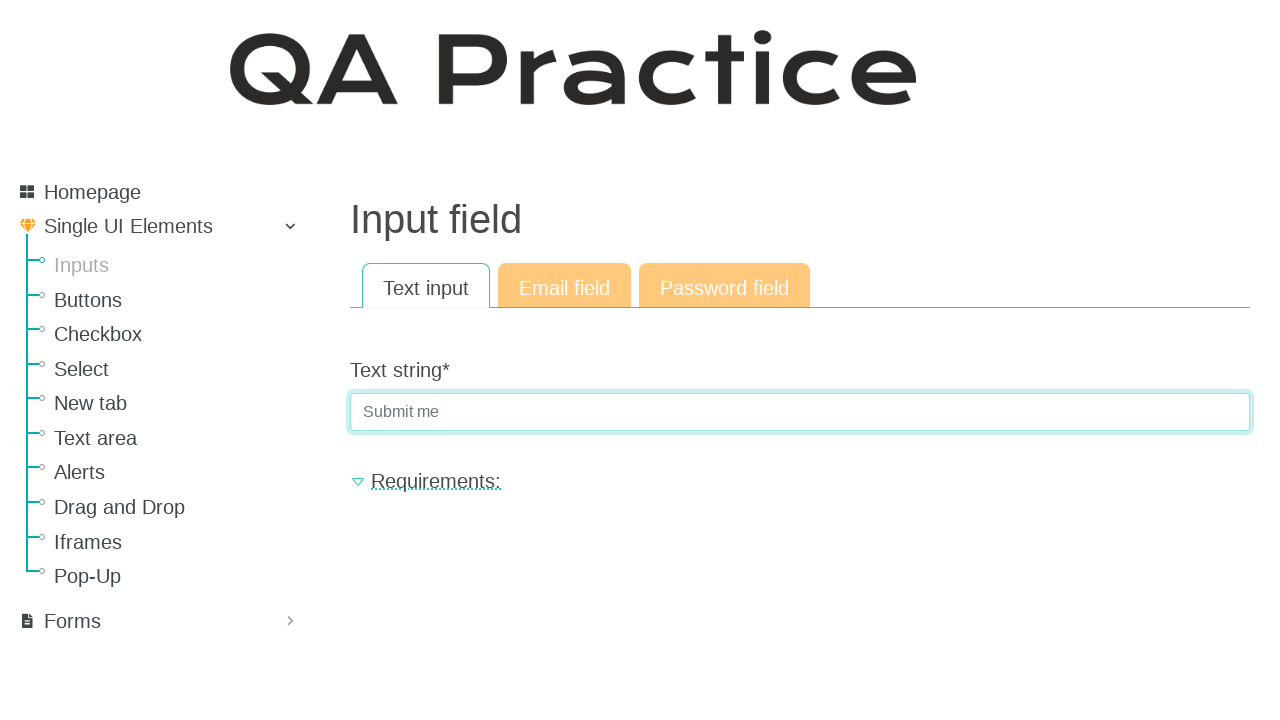